Navigates to Rahul Shetty Academy homepage and retrieves the page title

Starting URL: http://www.rahulshettyacademy.com/

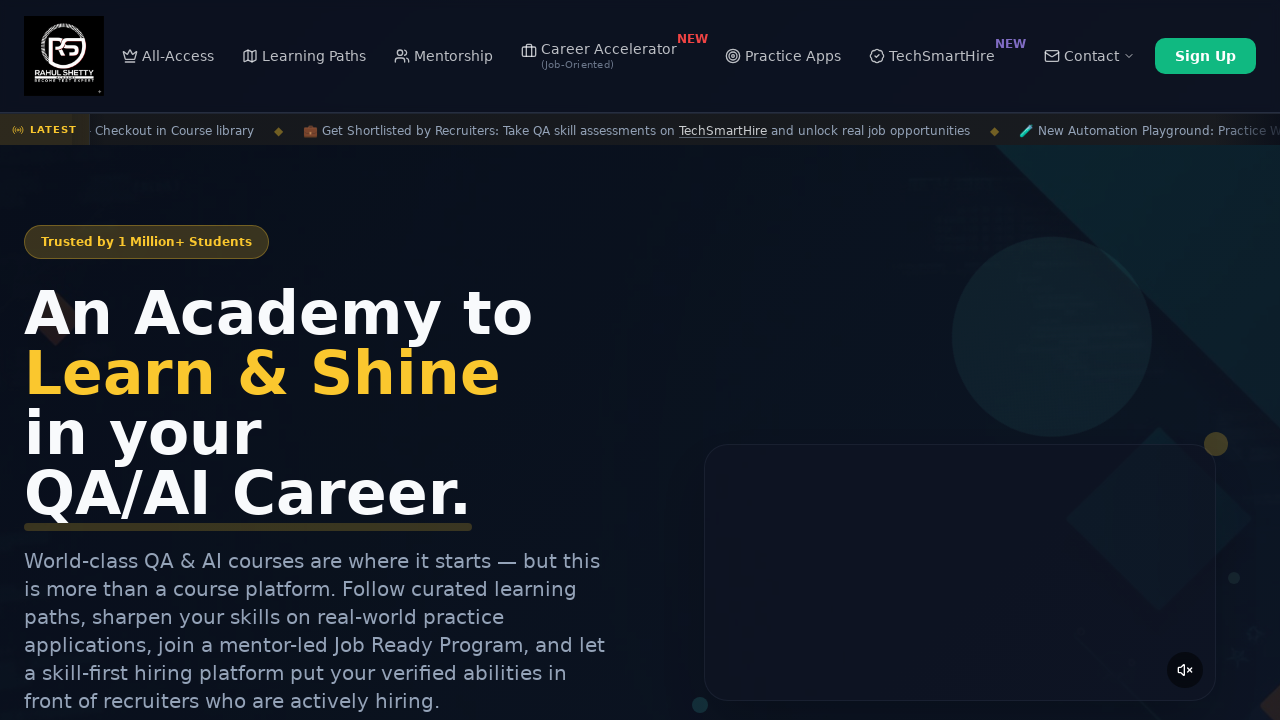

Navigated to Rahul Shetty Academy homepage
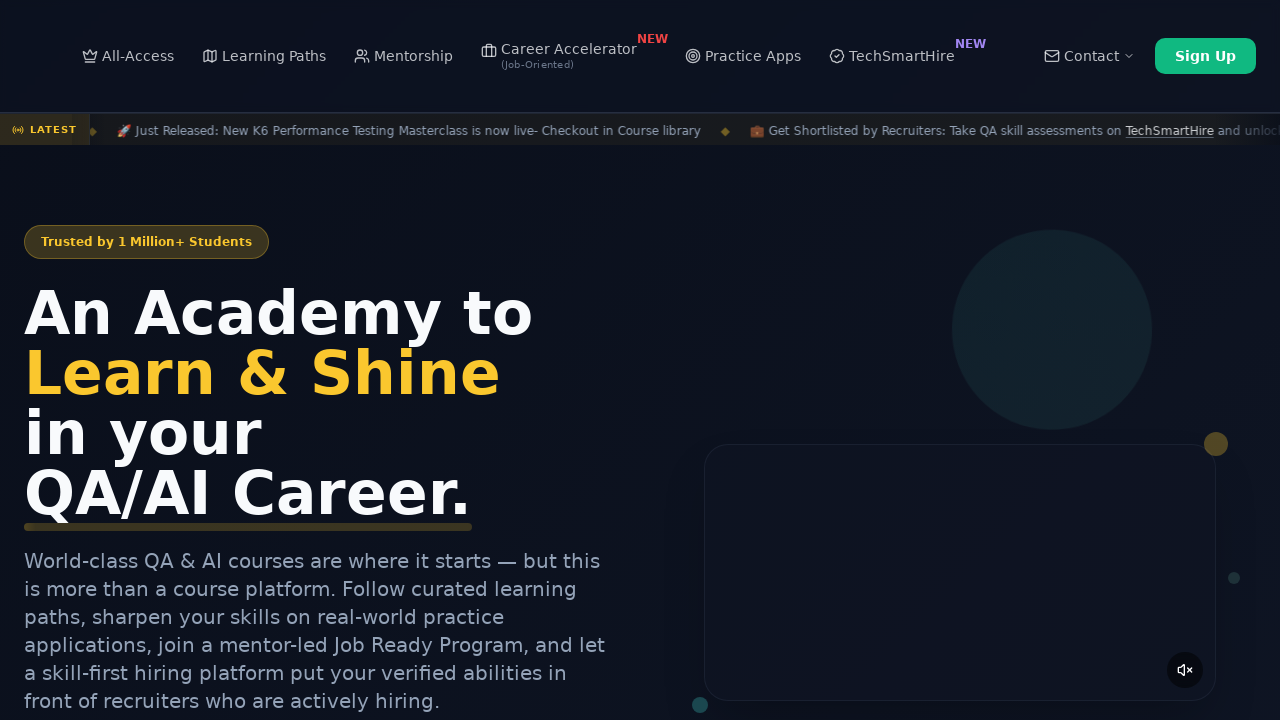

Retrieved page title: Rahul Shetty Academy | QA Automation, Playwright, AI Testing & Online Training
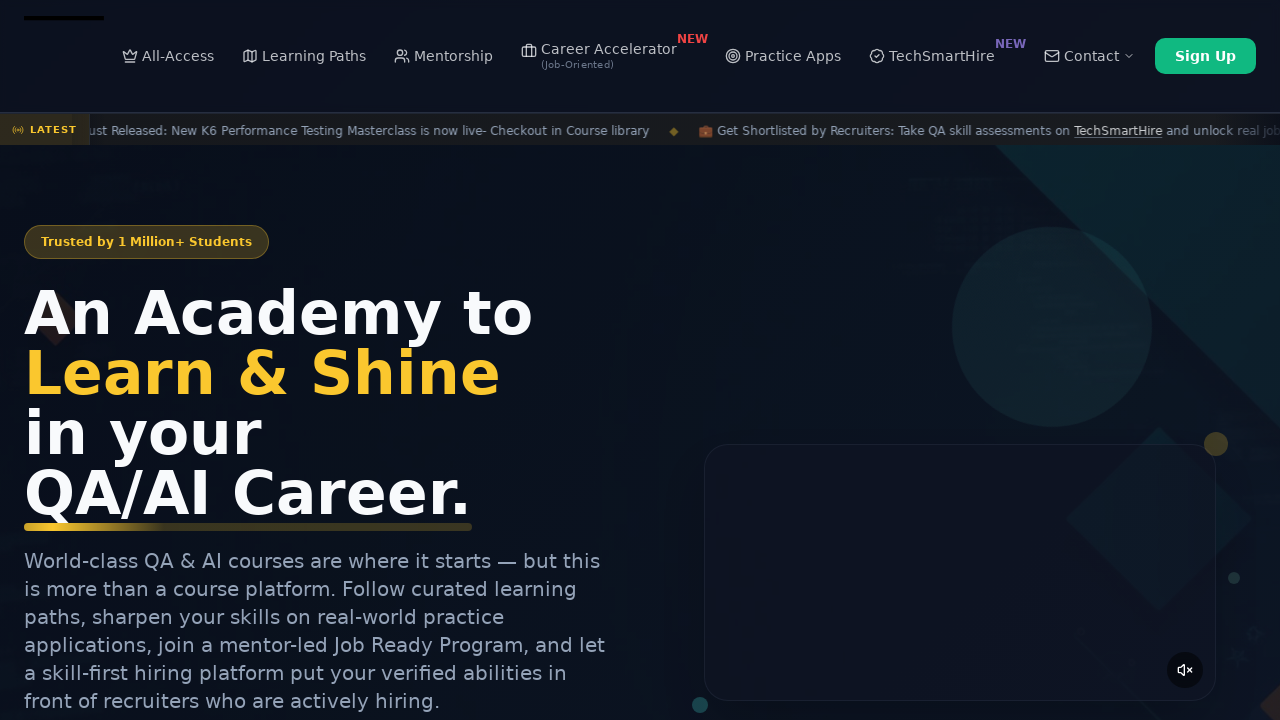

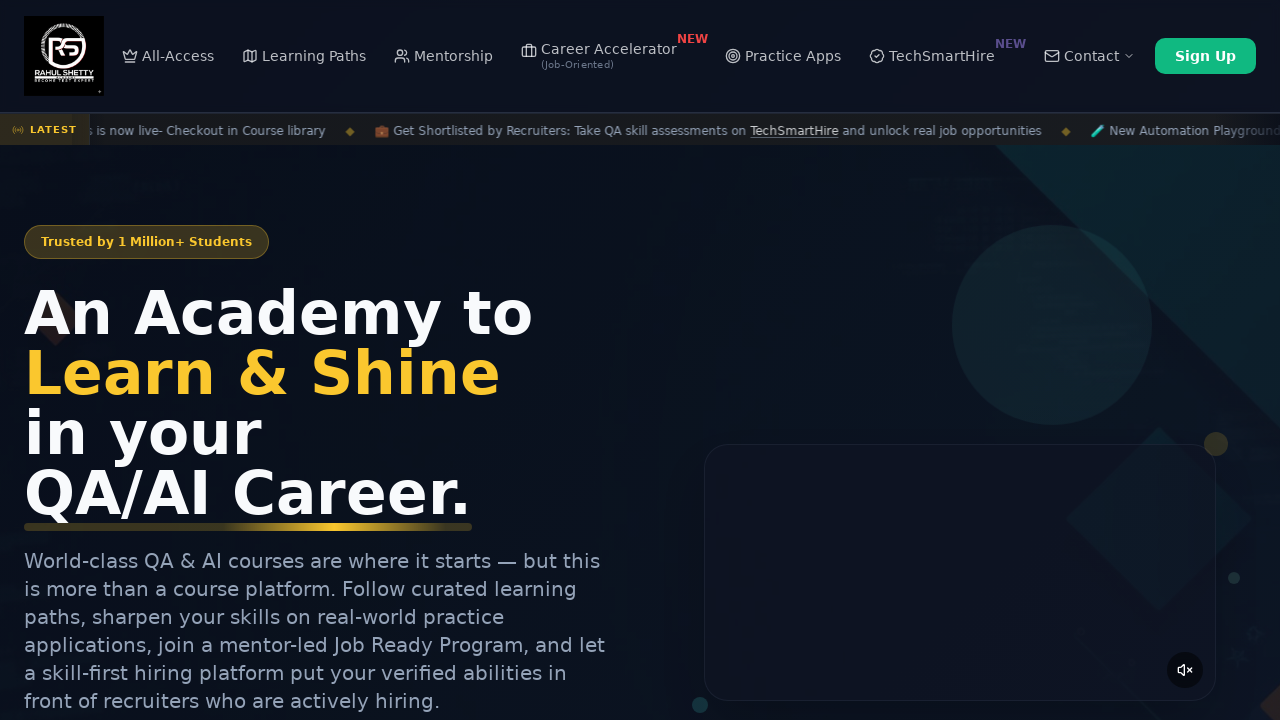